Tests radio button selection by clicking the "Yes" option and verifying the selection is made

Starting URL: https://demoqa.com/radio-button

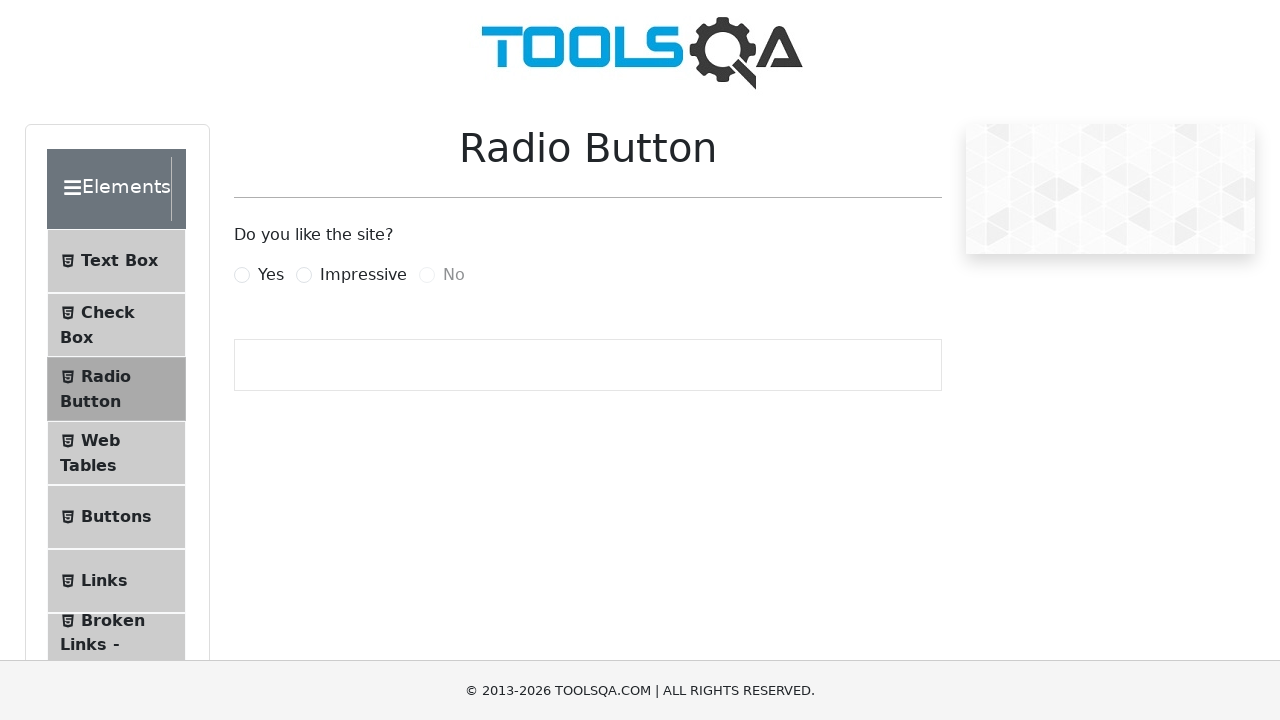

Clicked the 'Yes' radio button option at (271, 275) on text=Yes
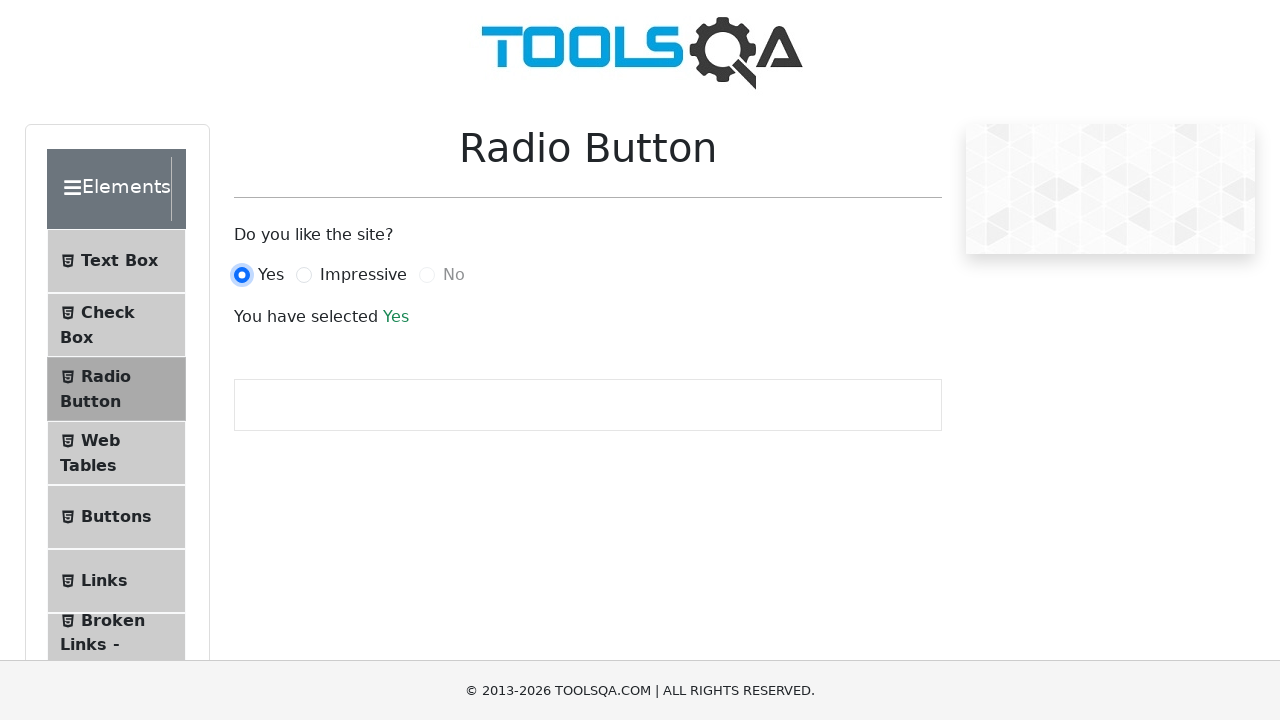

Waited for result text to appear
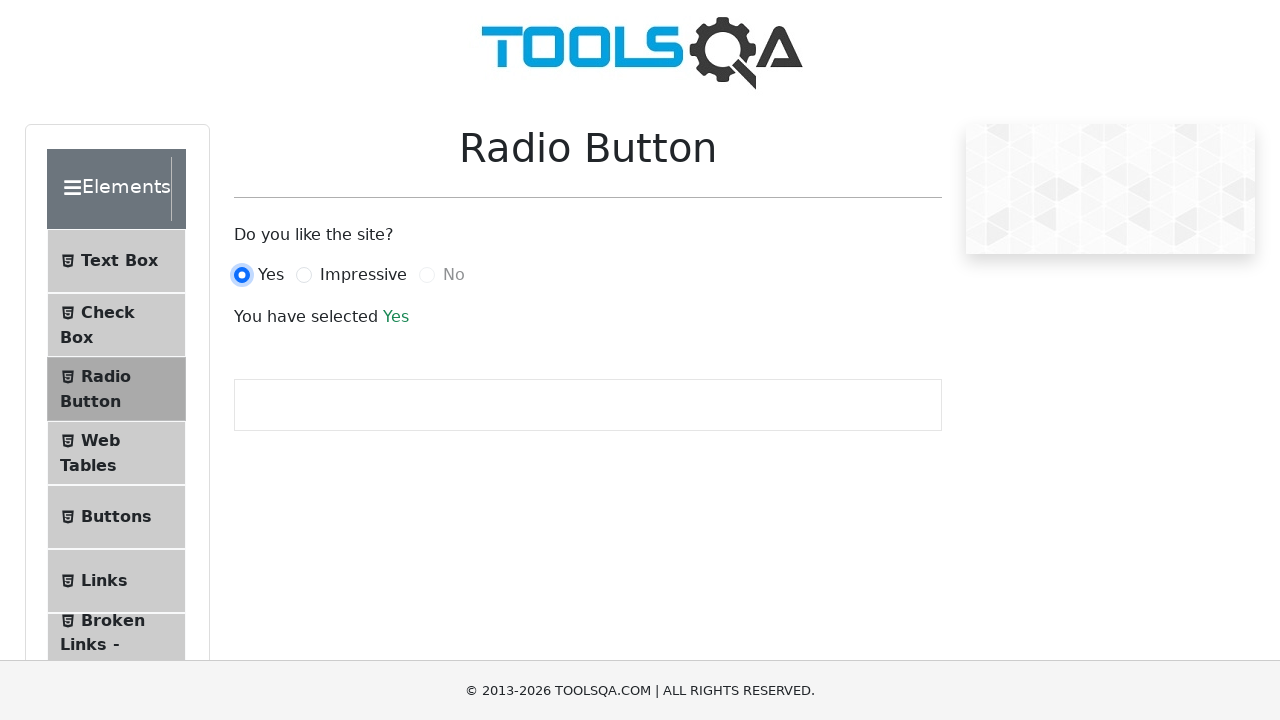

Retrieved confirmation text from result element
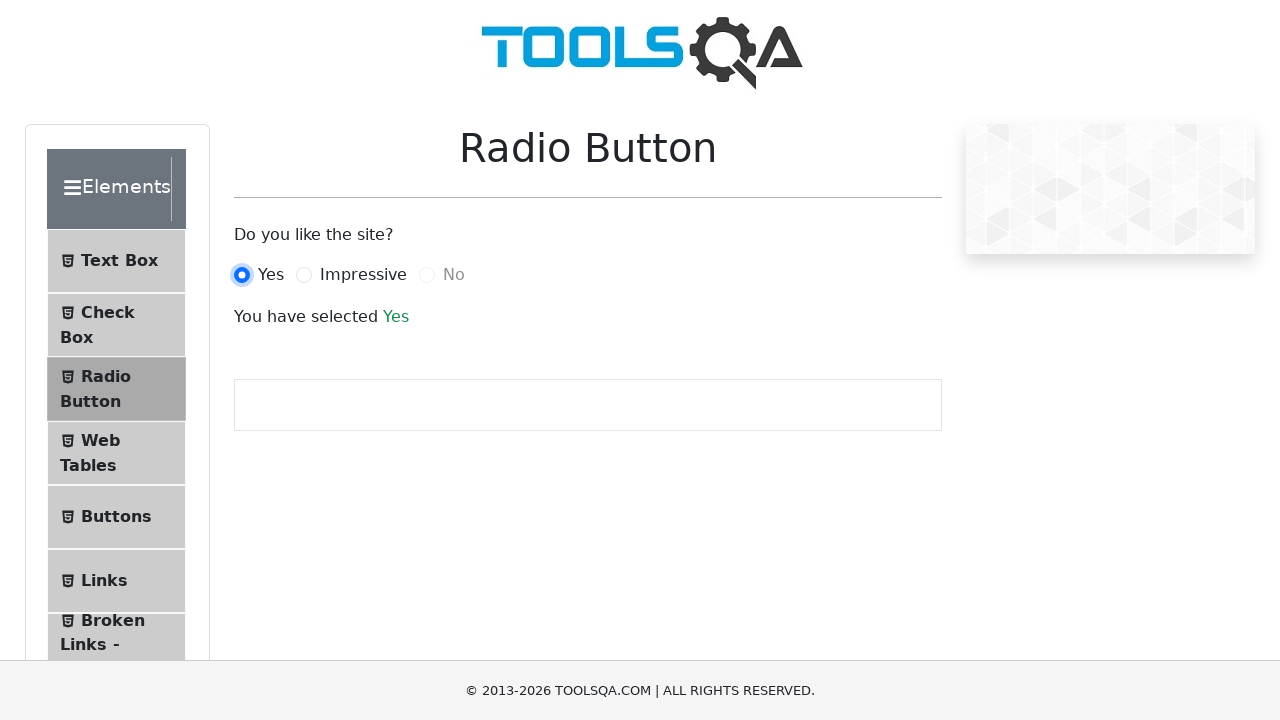

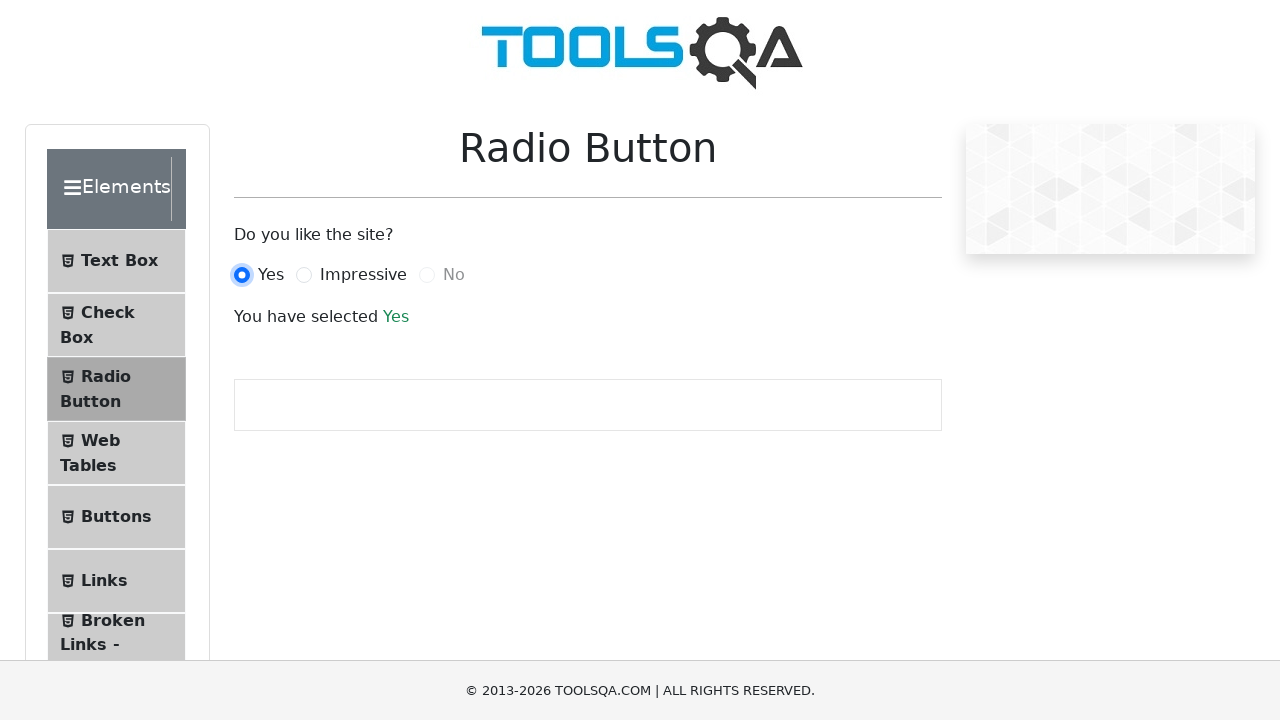